Tests dynamic loading with assertion by clicking Start and verifying the finish element exists and displays text

Starting URL: https://the-internet.herokuapp.com/dynamic_loading/2

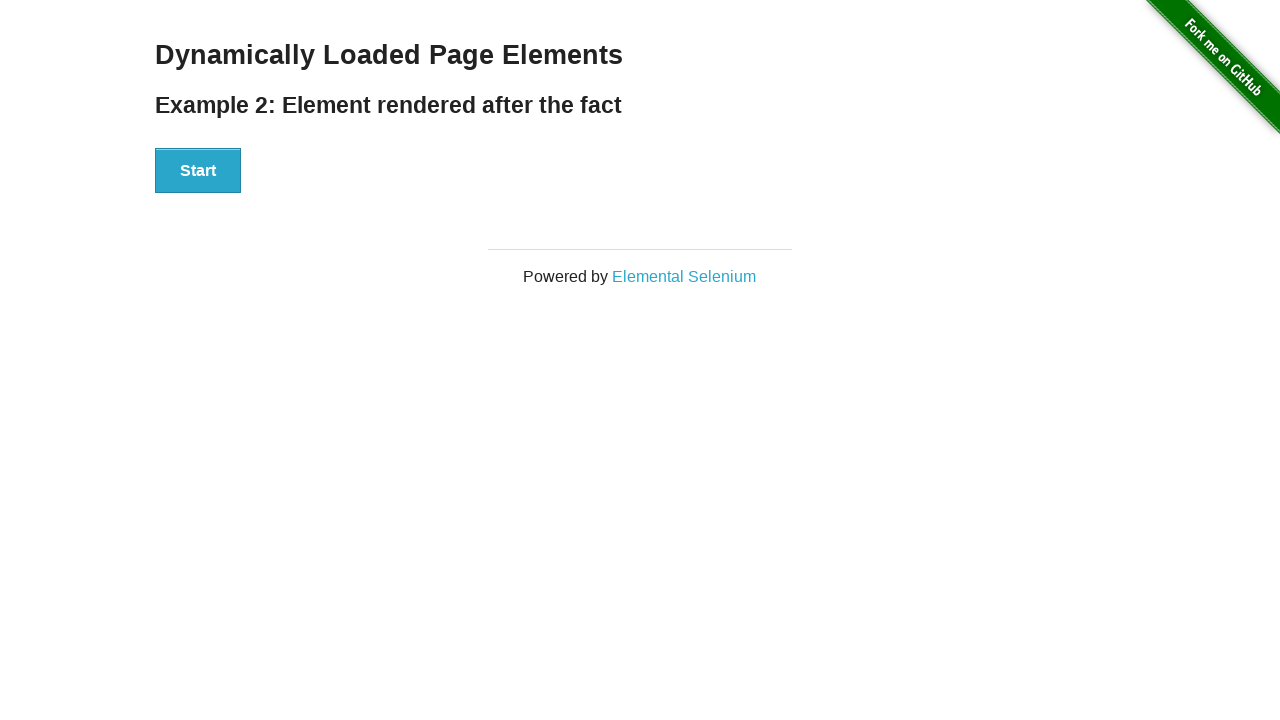

Clicked Start button to initiate dynamic loading at (198, 171) on button:text("Start")
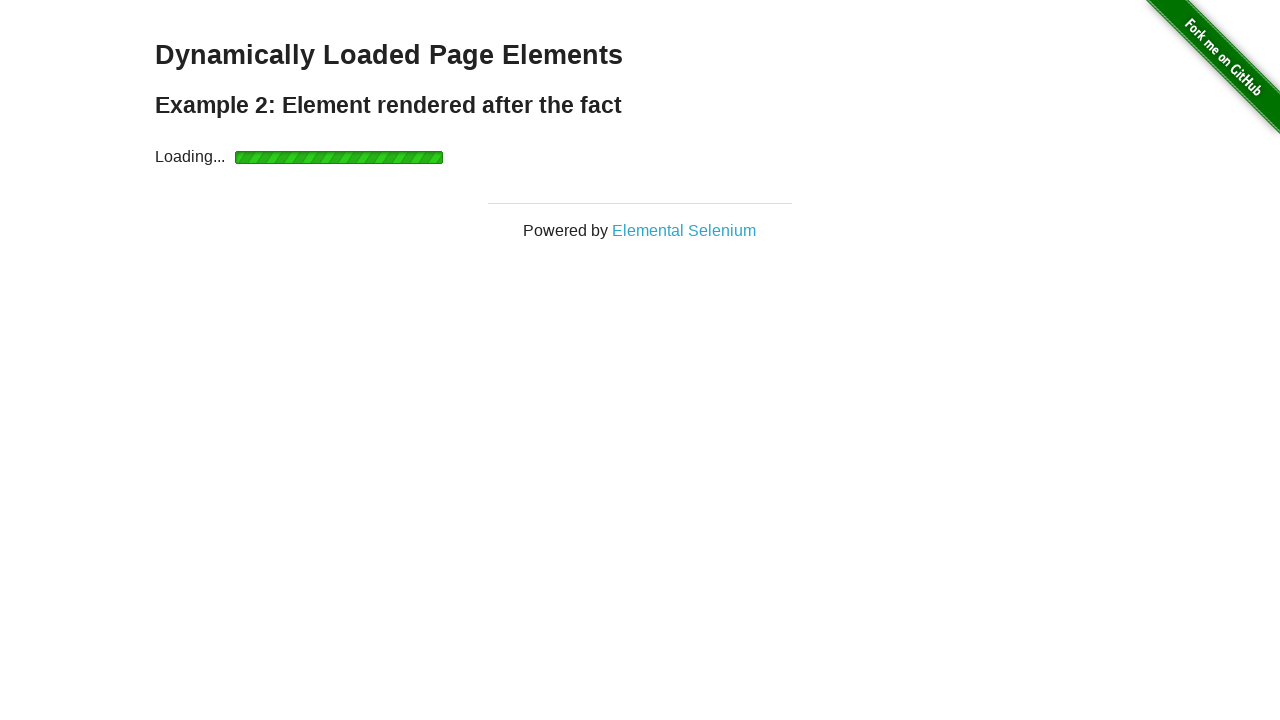

Finish element became visible after dynamic loading completed
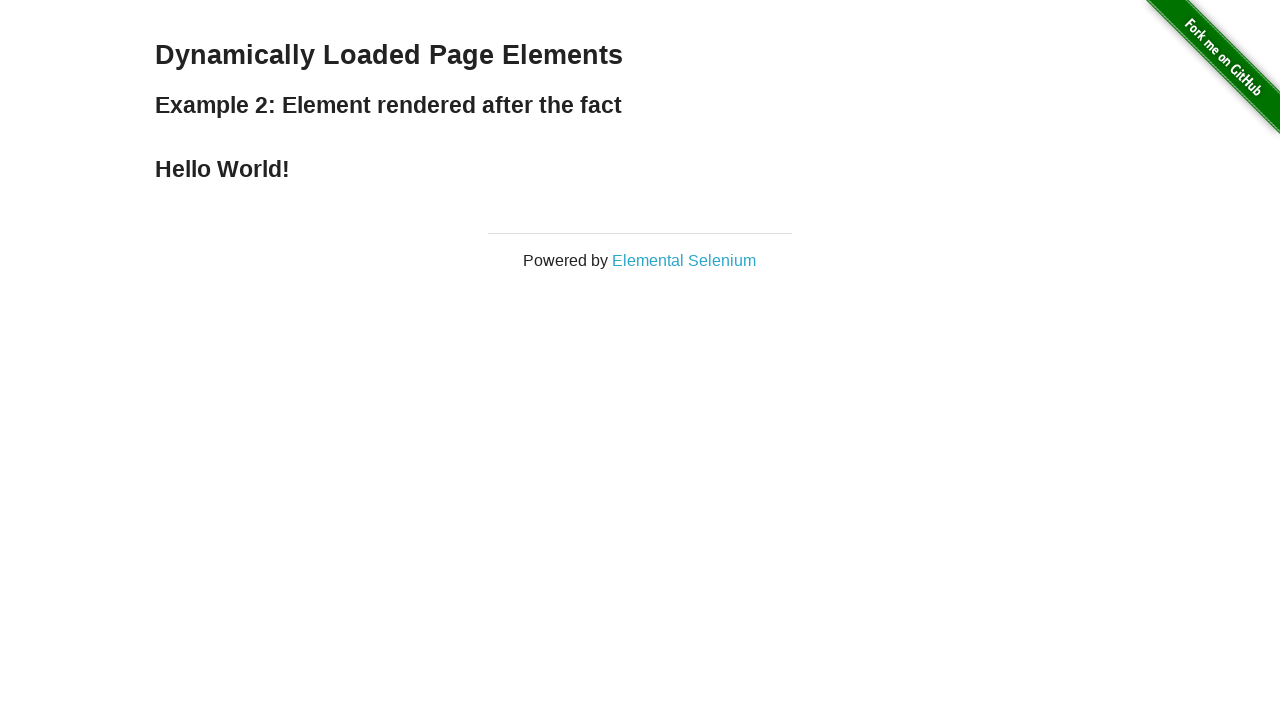

Retrieved finish element text: 'Hello World!'
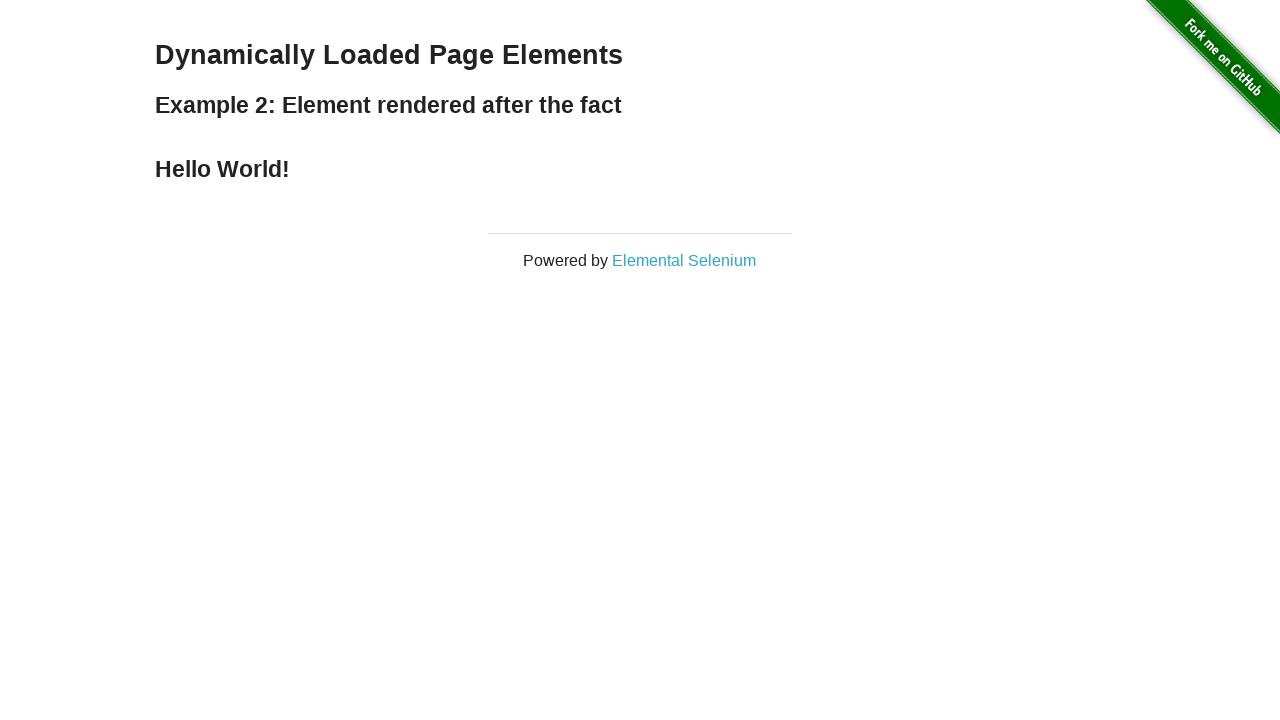

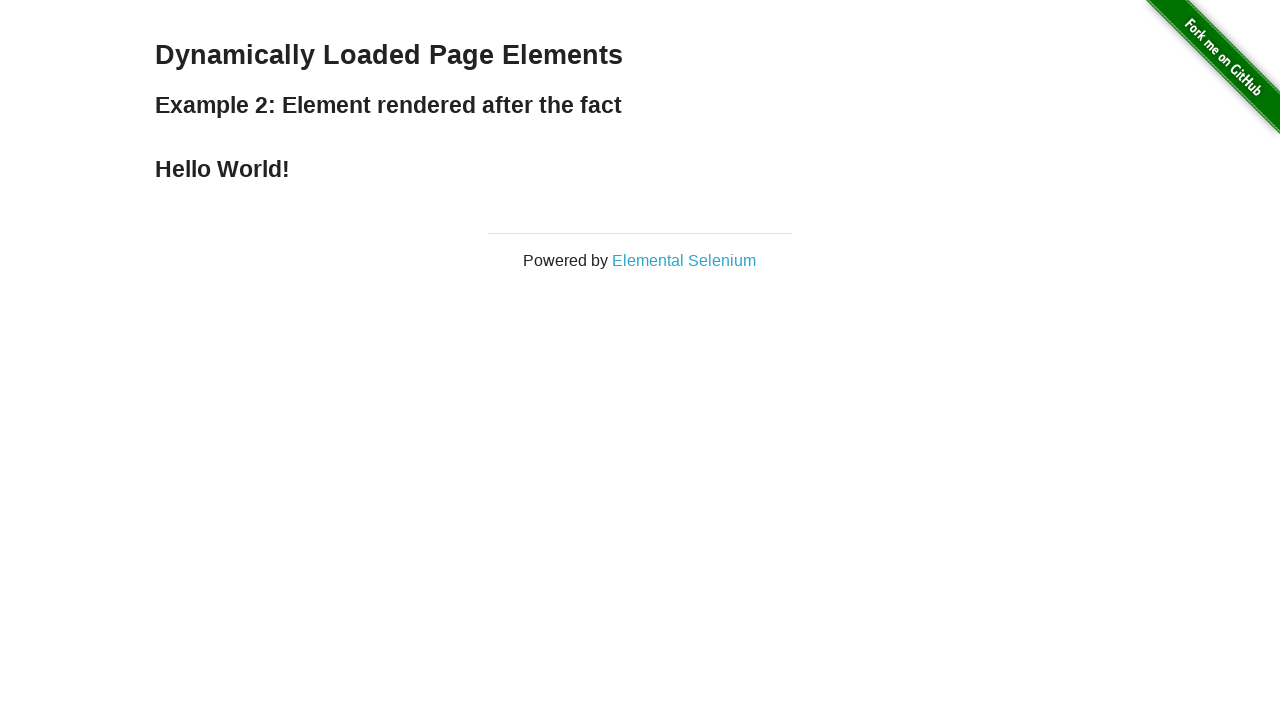